Tests a practice form by clicking checkboxes, selecting radio buttons, choosing from dropdown, filling password field, submitting the form, and then navigating to shop to add a product to cart.

Starting URL: https://rahulshettyacademy.com/angularpractice/

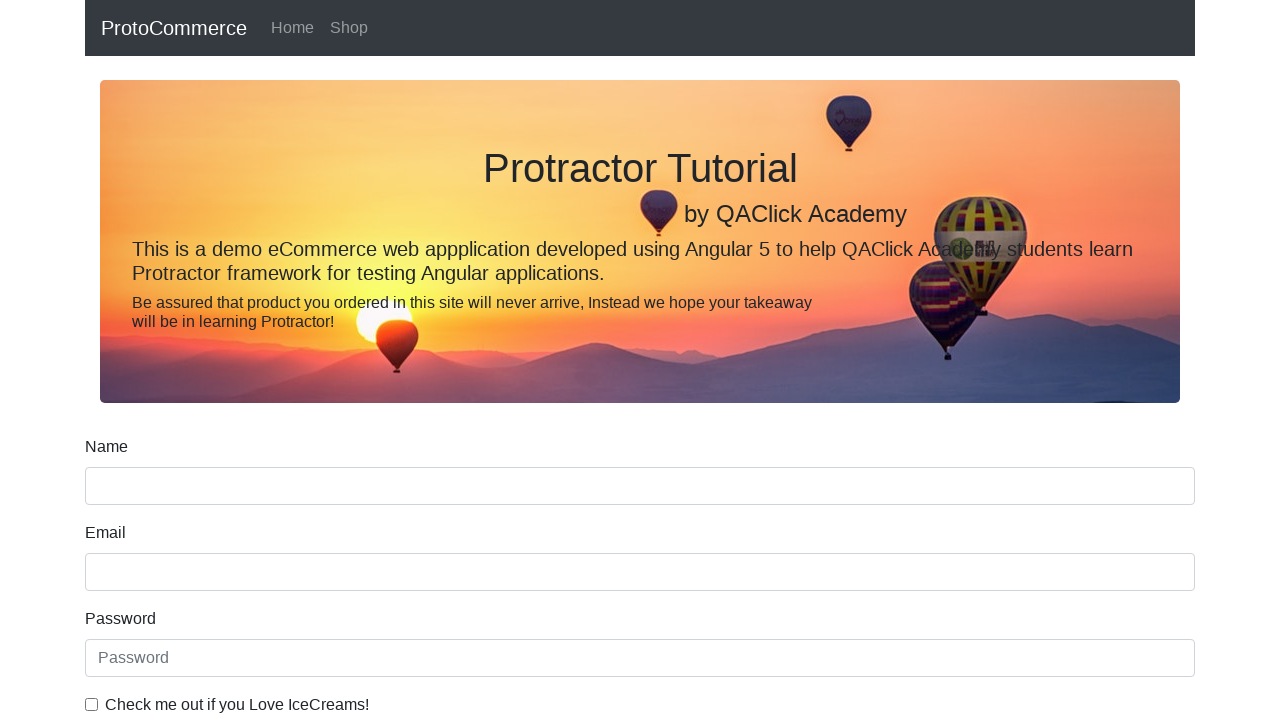

Clicked ice cream checkbox at (92, 704) on internal:label="Check me out if you Love IceCreams!"i
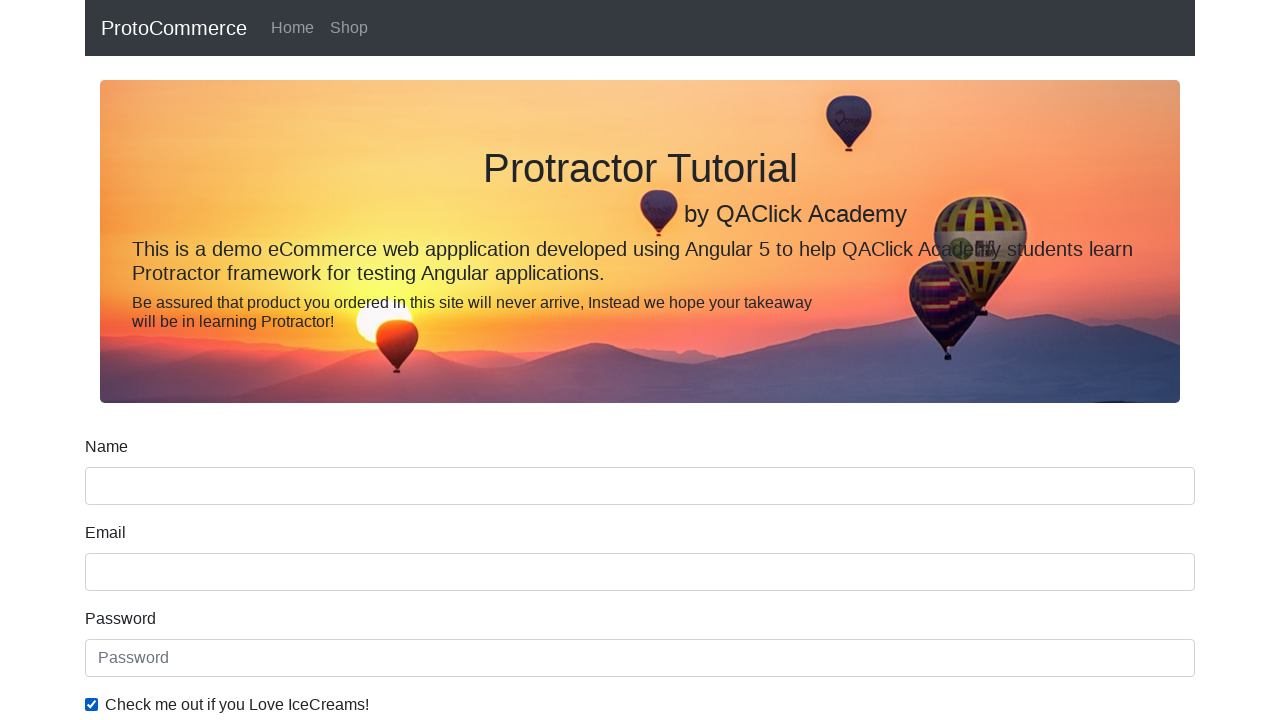

Selected 'Employed' radio button at (326, 360) on internal:label="Employed"i
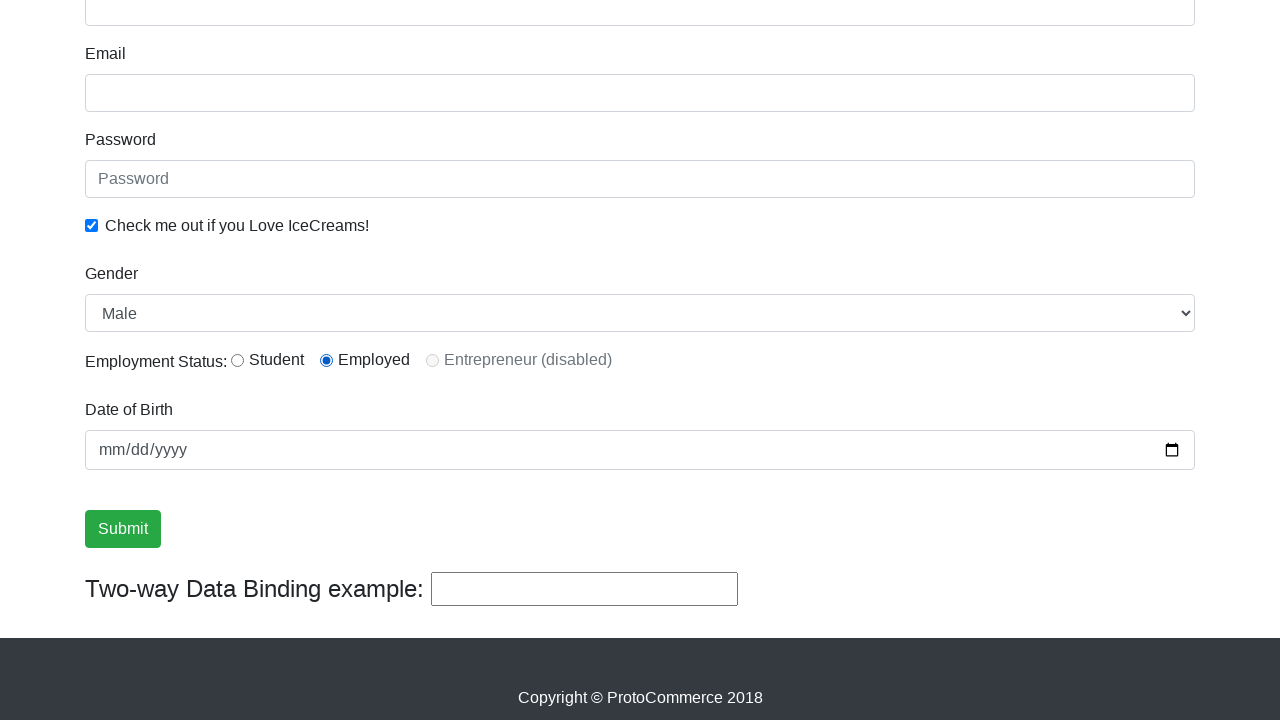

Selected 'Female' from Gender dropdown on internal:label="Gender"i
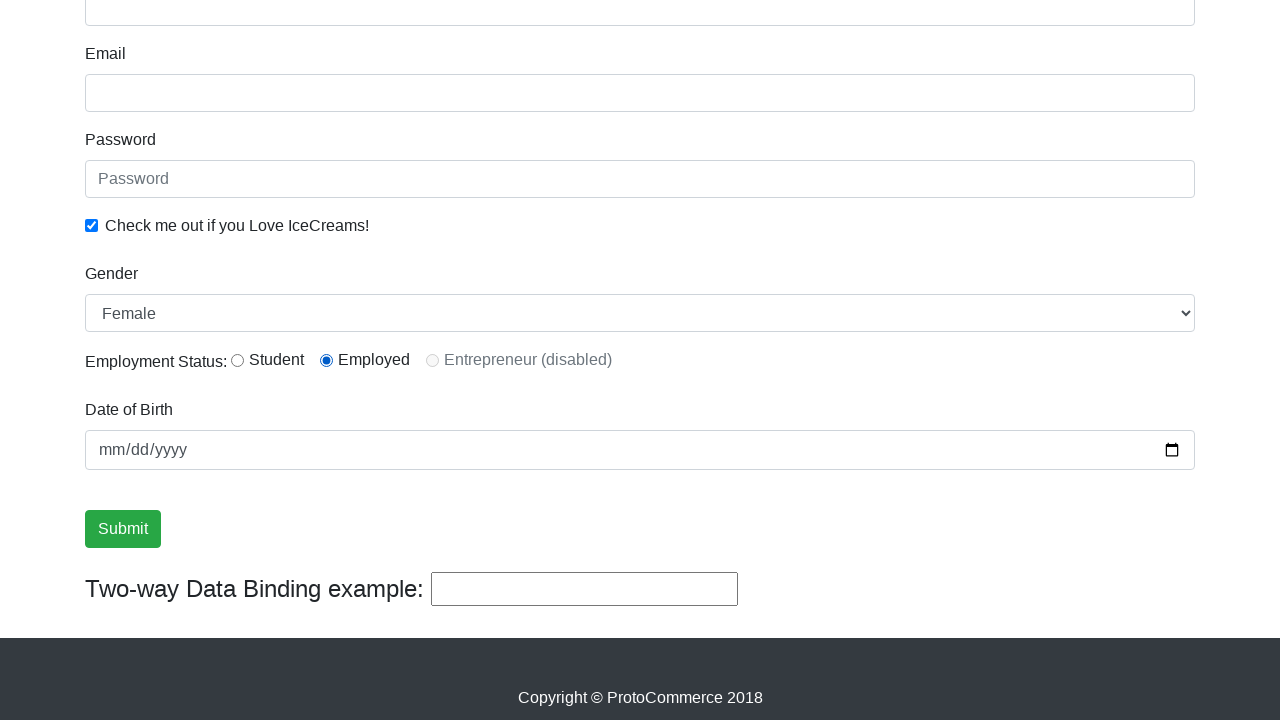

Filled password field with 'abc123' on internal:attr=[placeholder="Password"i]
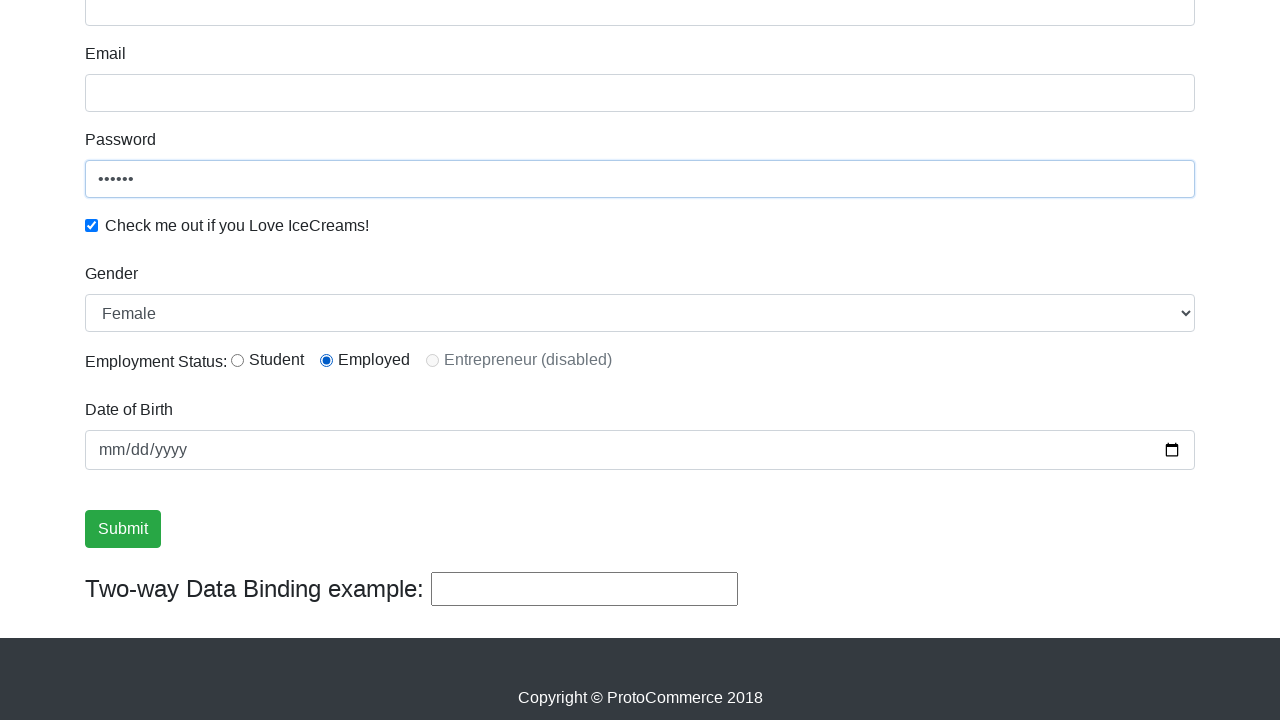

Clicked Submit button at (123, 529) on internal:role=button[name="Submit"i]
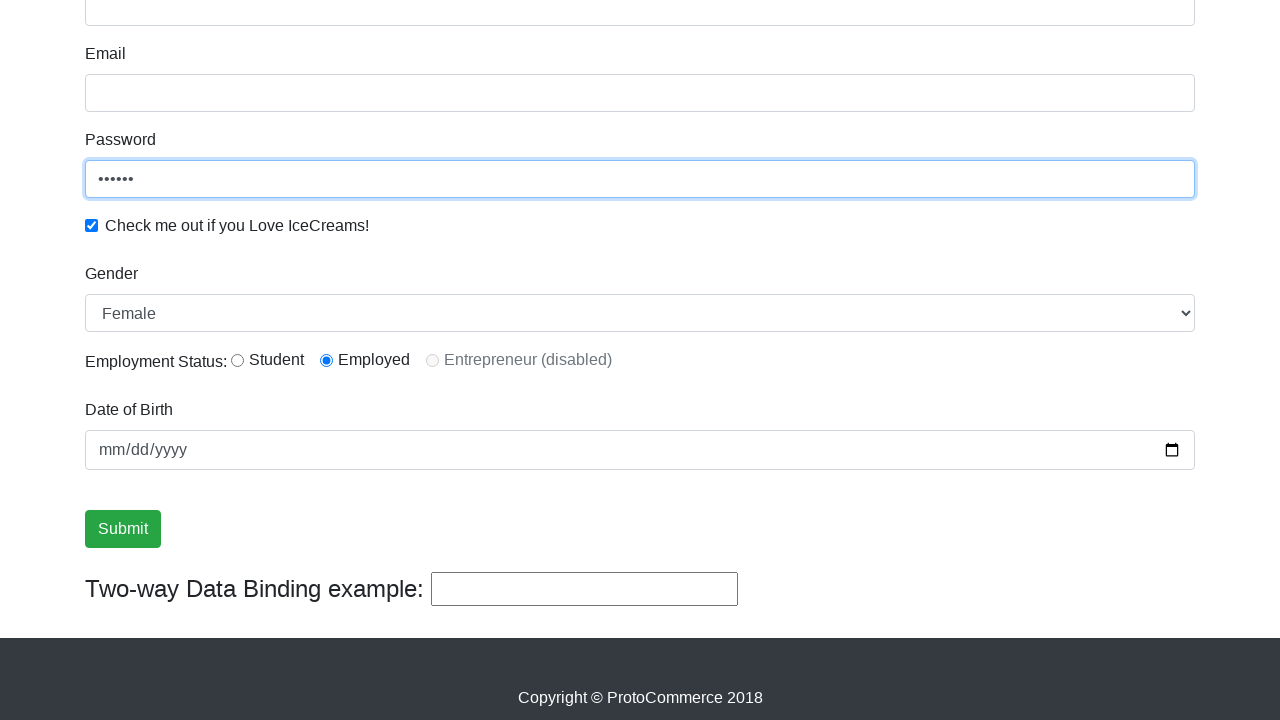

Verified success message is visible
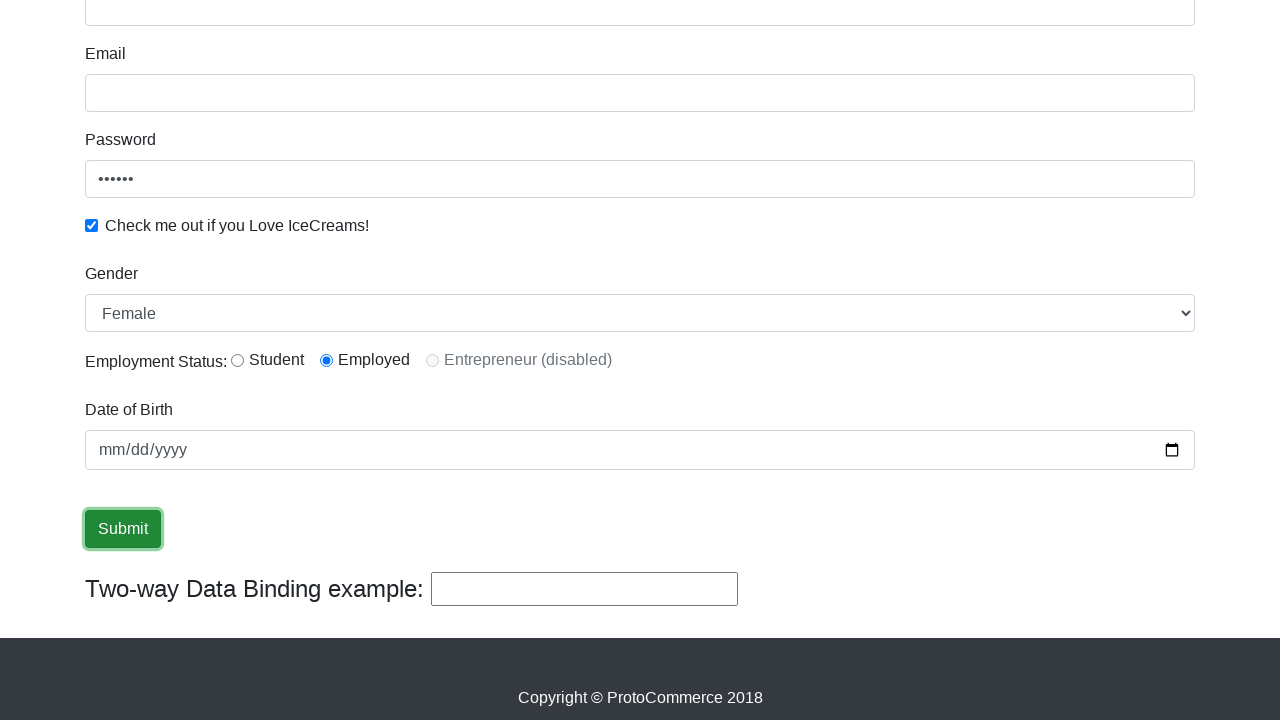

Clicked Shop link to navigate to products page at (349, 28) on internal:role=link[name="Shop"i]
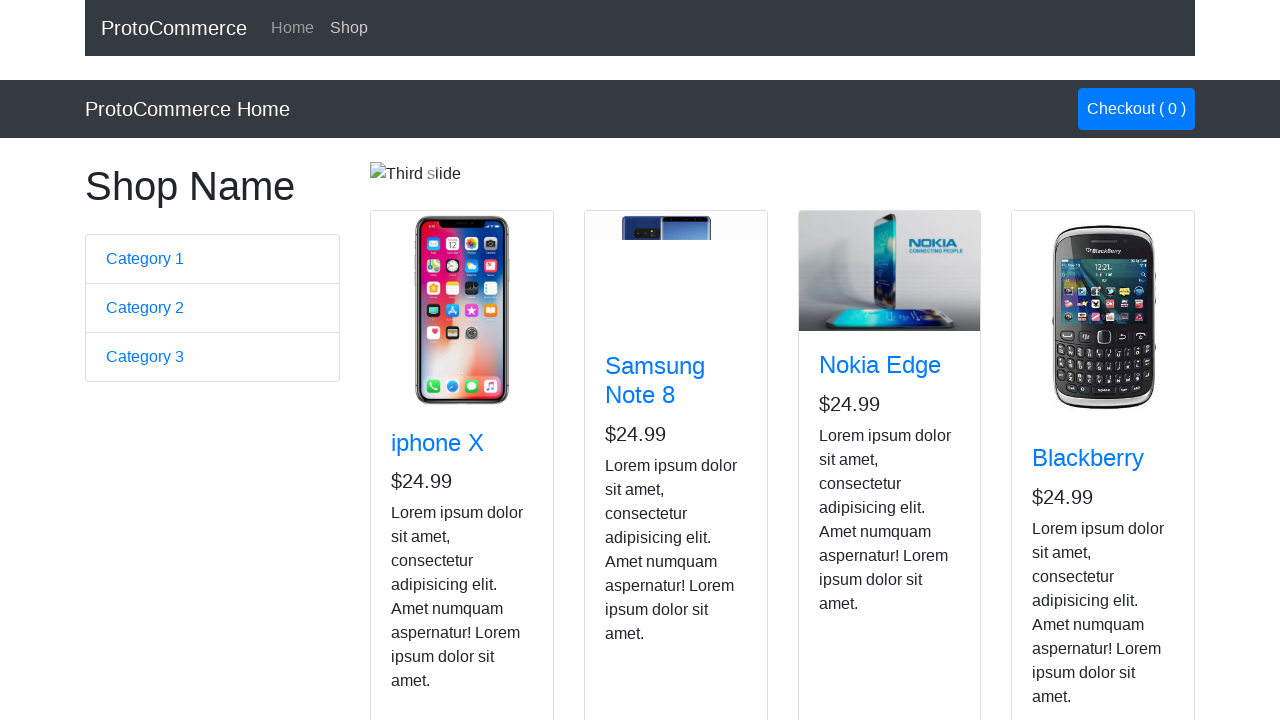

Added Nokia Edge product to cart at (854, 528) on app-card >> internal:has-text="Nokia Edge"i >> internal:role=button
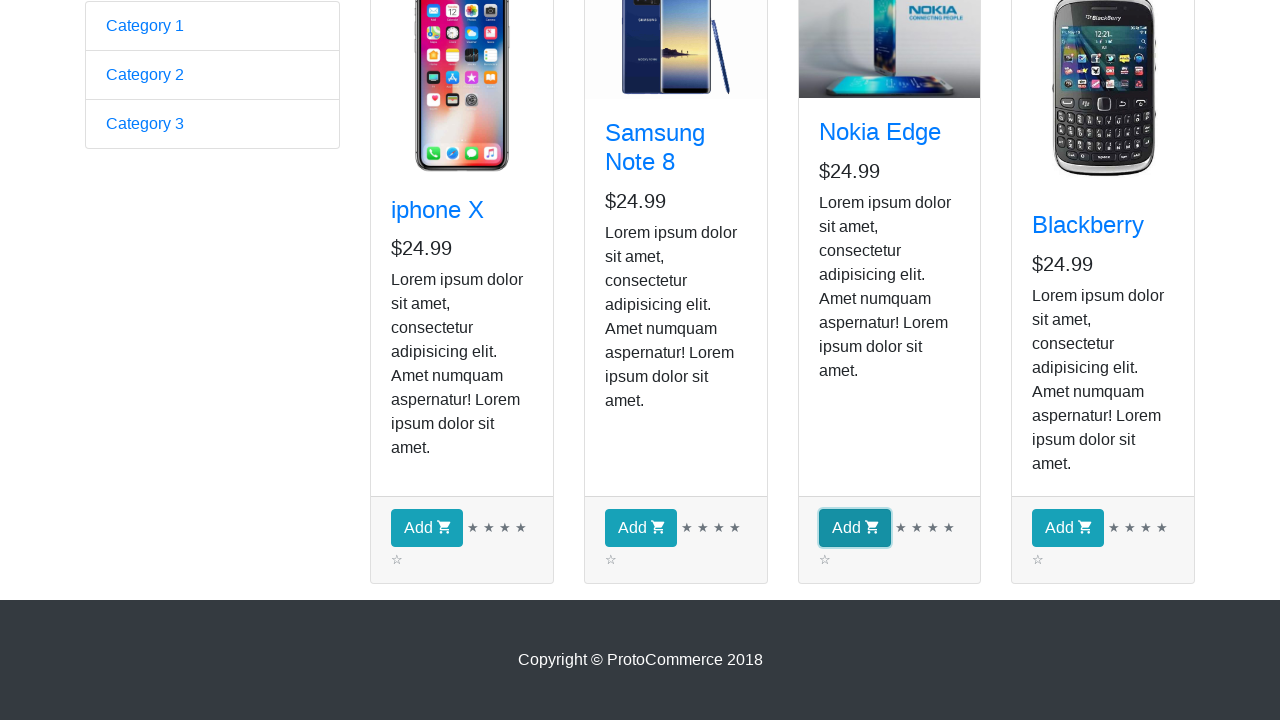

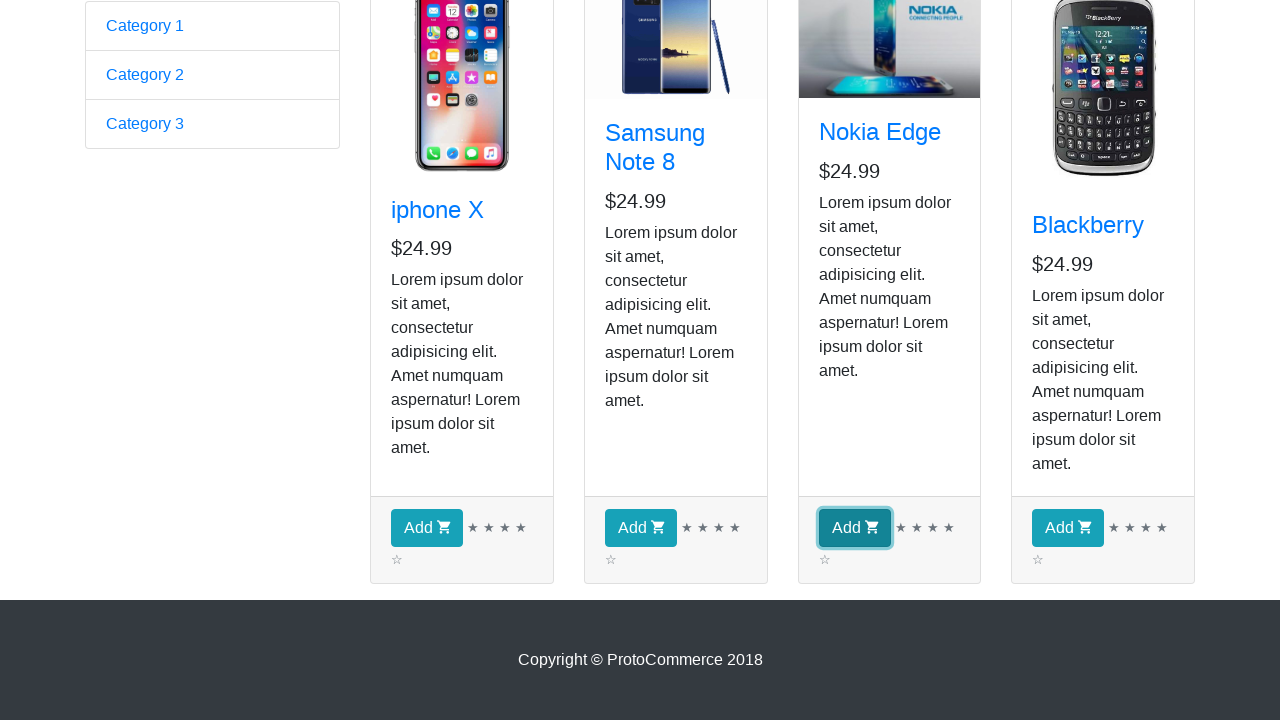